Tests that attempting to upload a file without selecting any file fails as expected by clicking the upload button with no file selected.

Starting URL: https://the-internet.herokuapp.com/upload

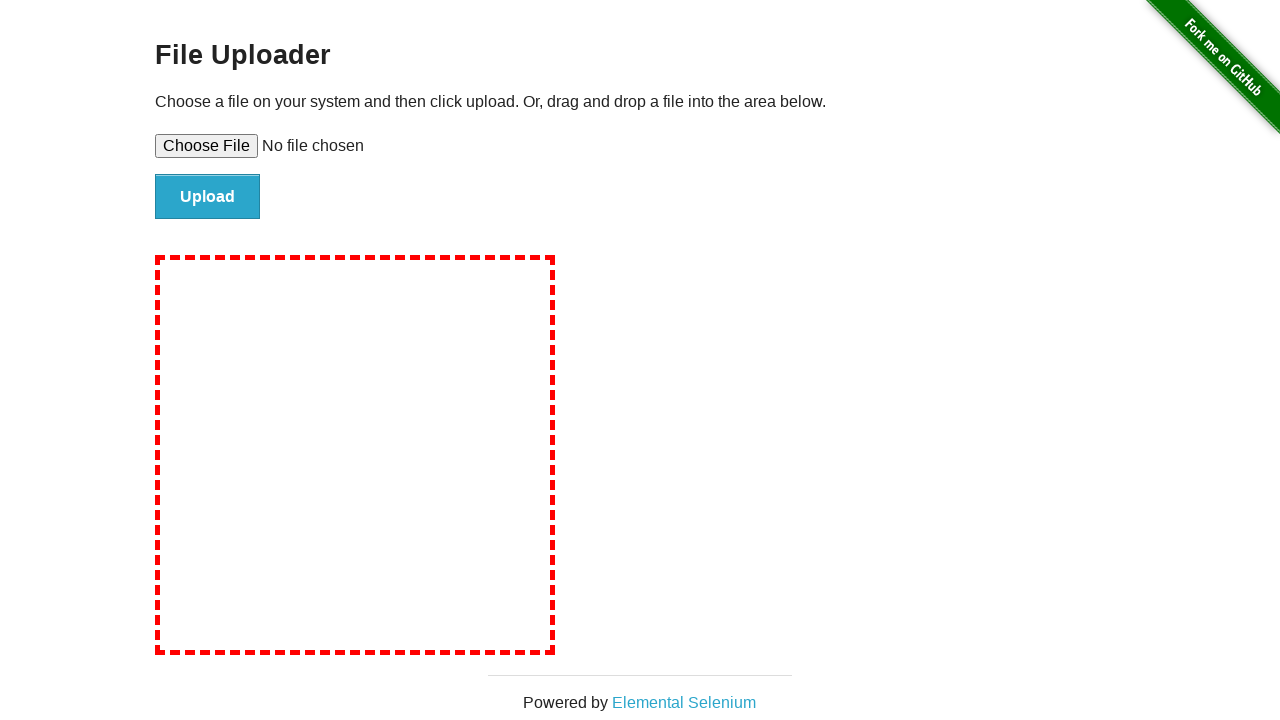

File upload input element loaded
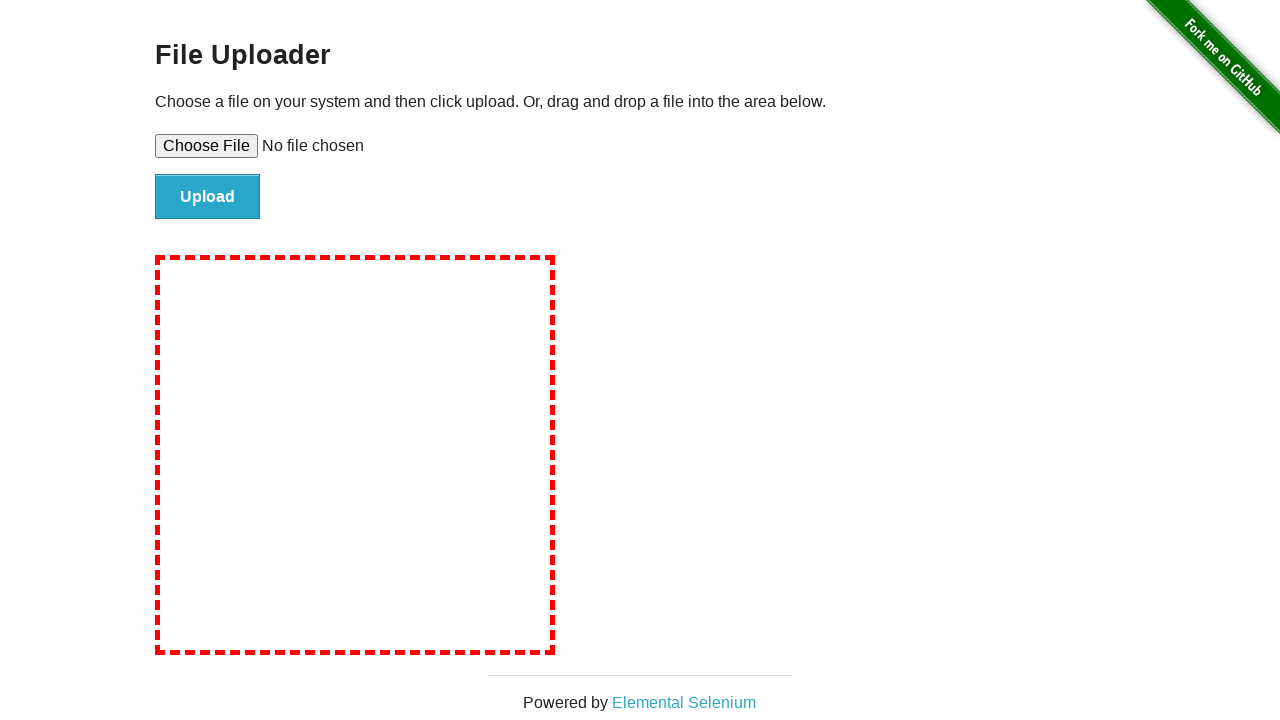

Clicked upload button without selecting a file at (208, 197) on #file-submit
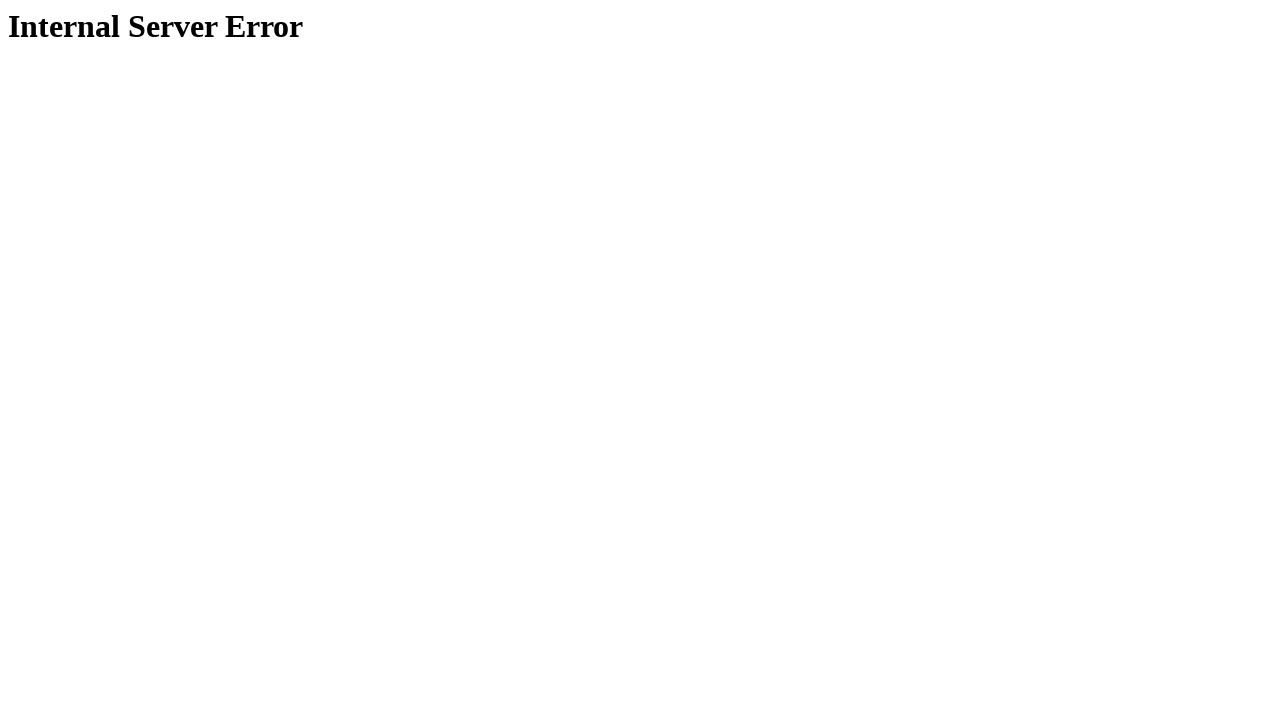

Page reached networkidle state after upload attempt
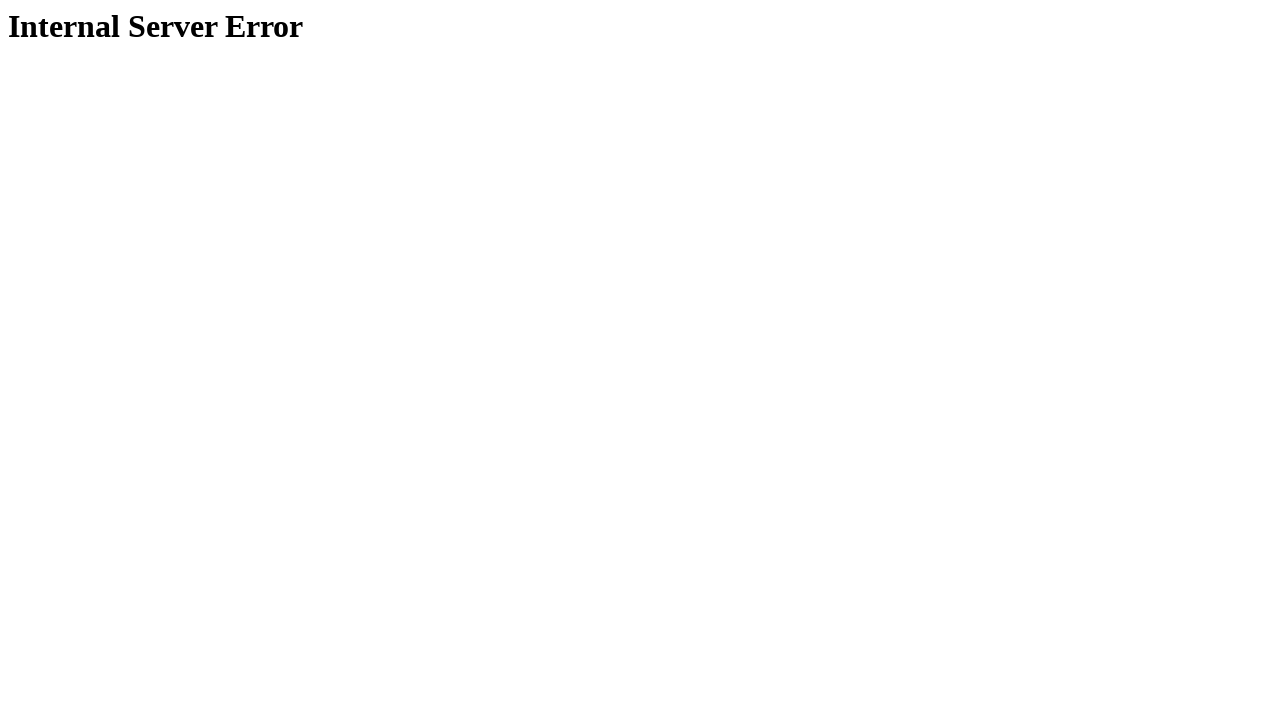

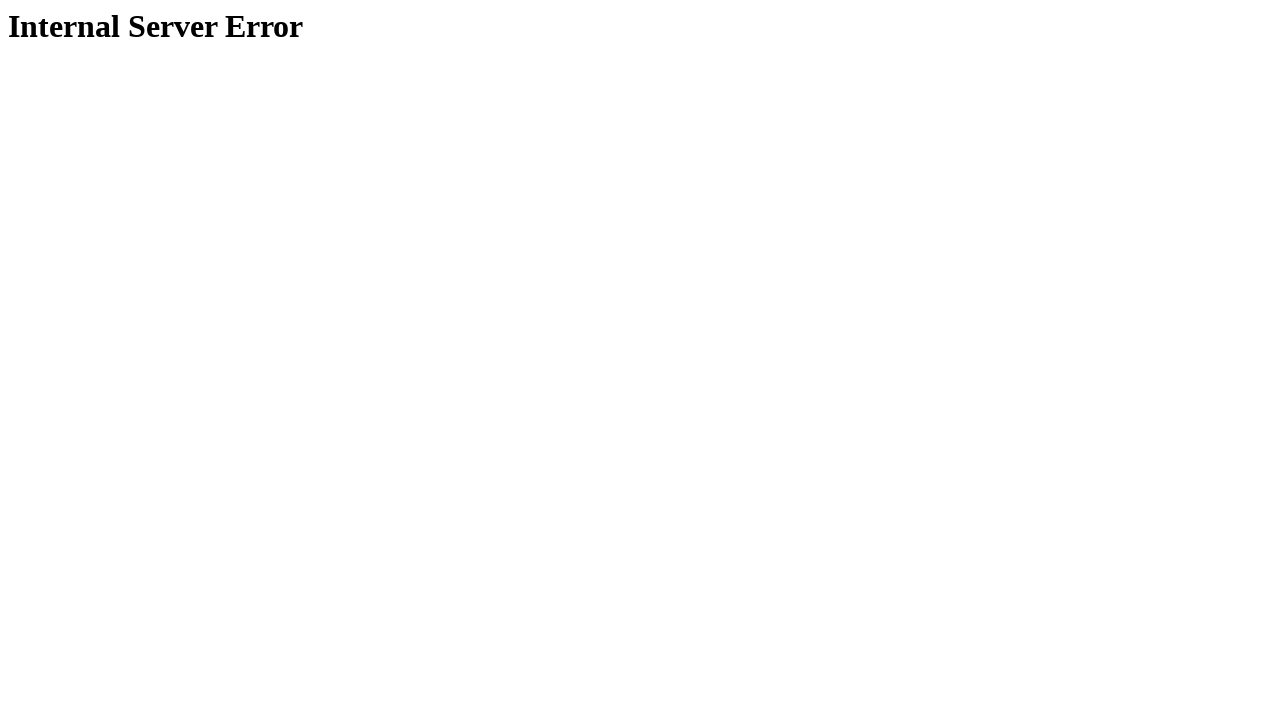